Tests scrolling functionality on a page by scrolling the main window and a table element, then verifies data in the scrolled table

Starting URL: https://rahulshettyacademy.com/AutomationPractice/

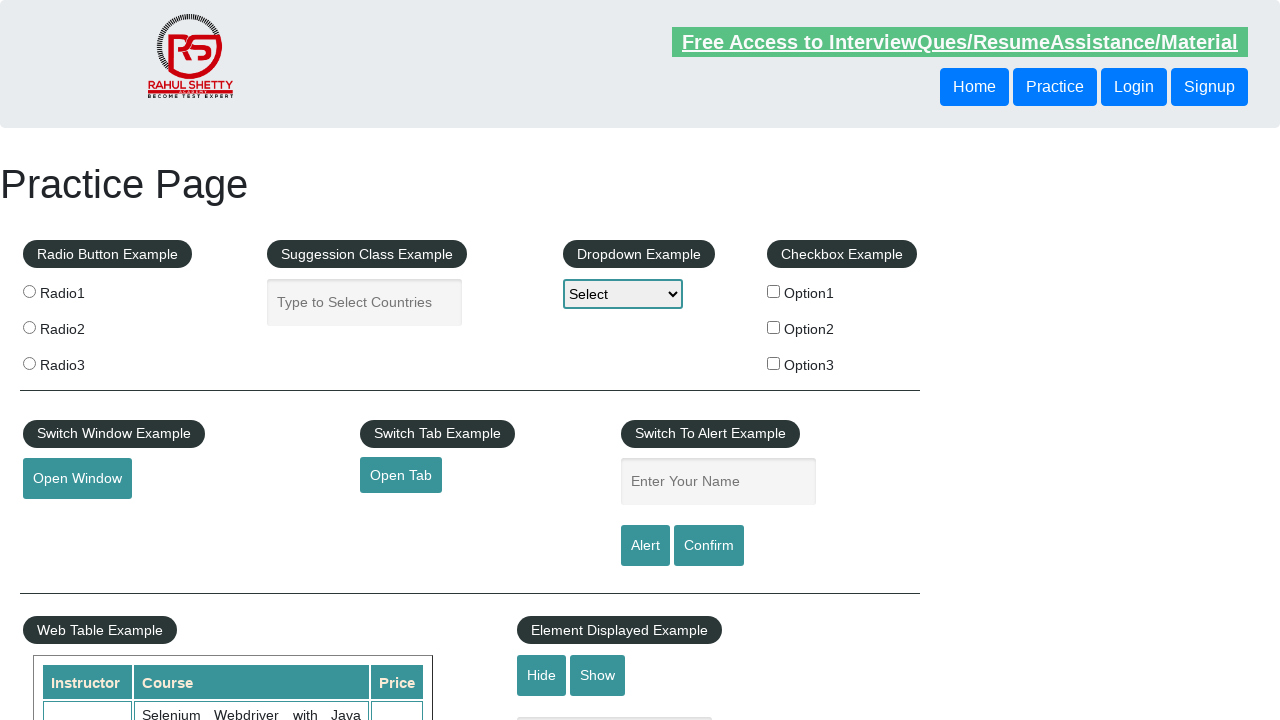

Scrolled main window down by 500 pixels
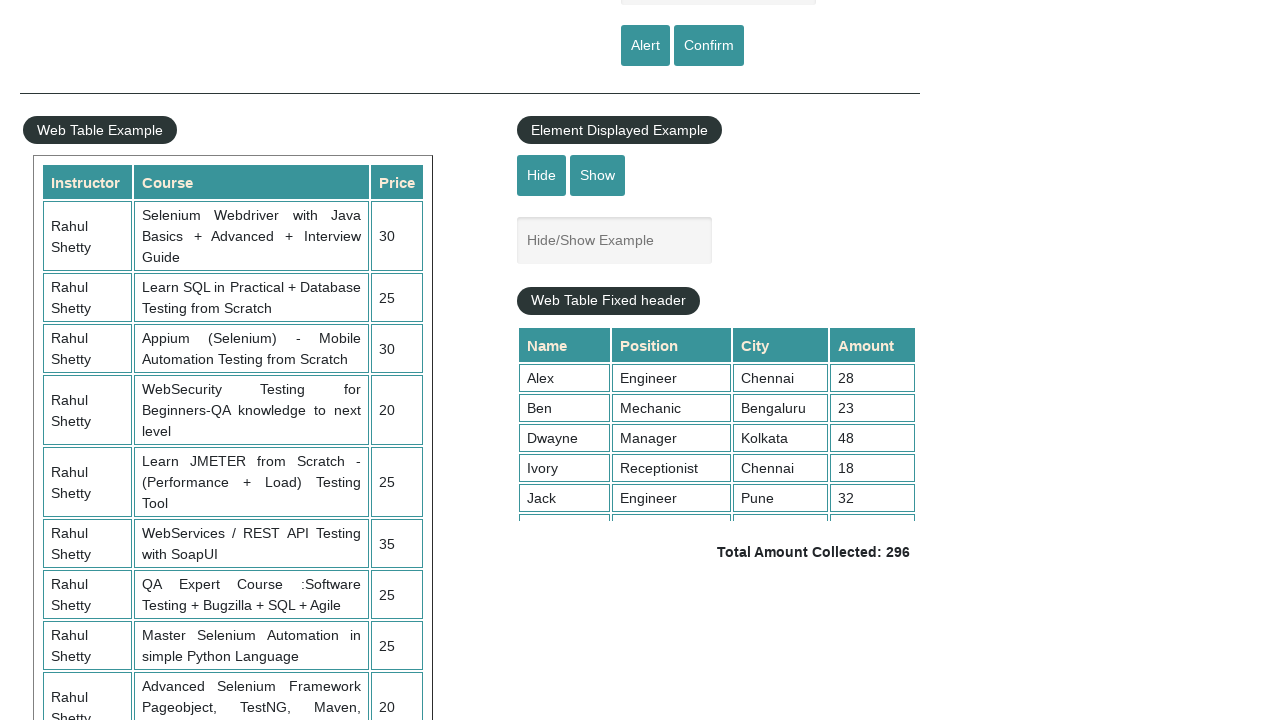

Waited 4 seconds for scroll to complete
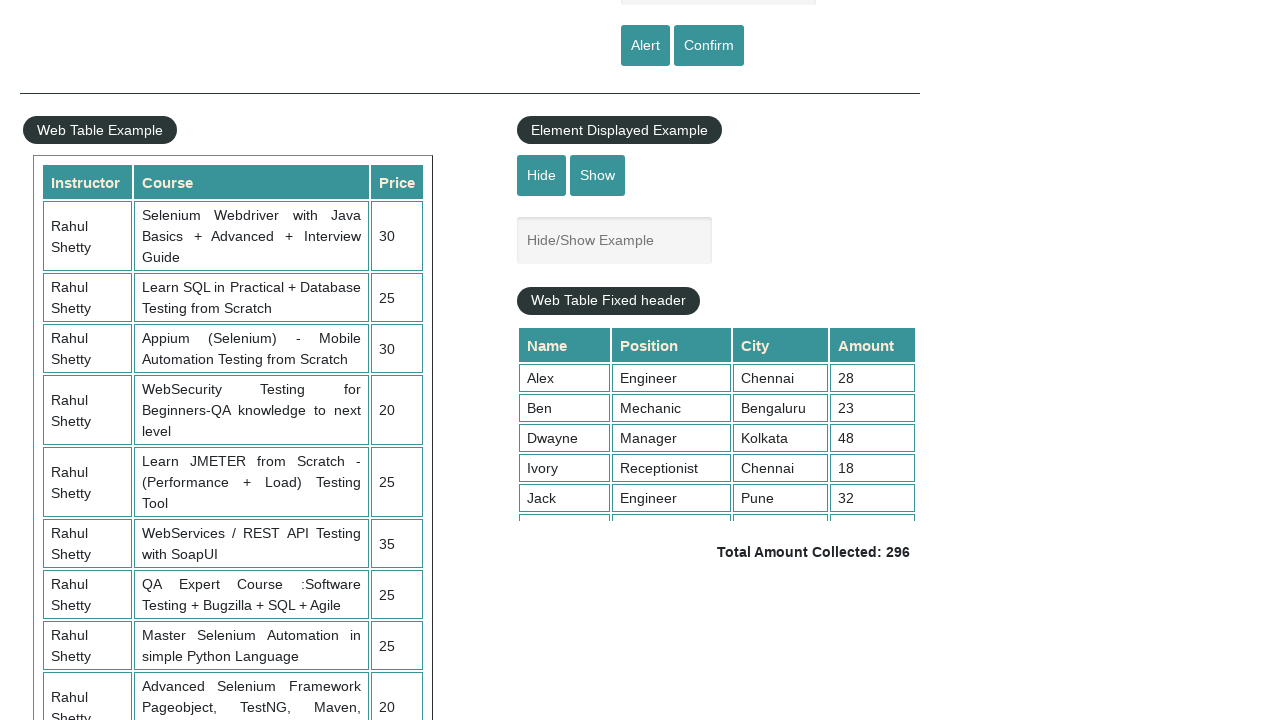

Scrolled table element to bottom (scrollTop = 5000)
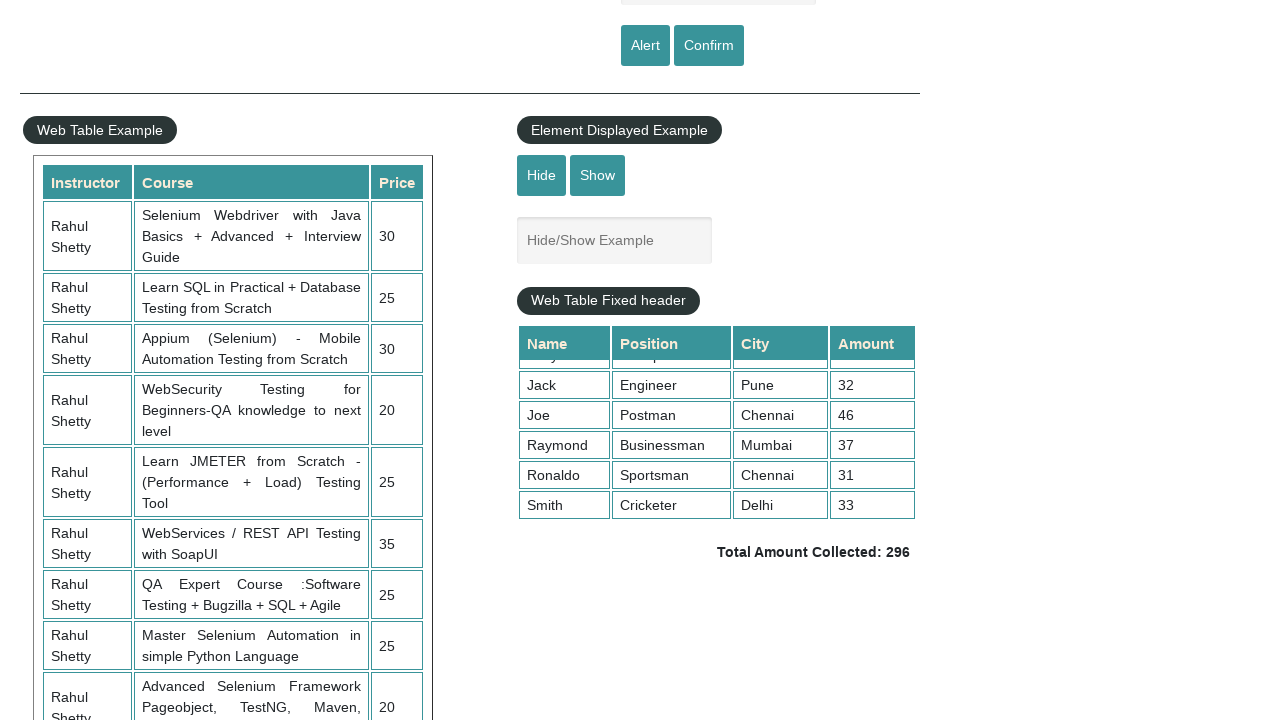

Table cell data became visible after scrolling
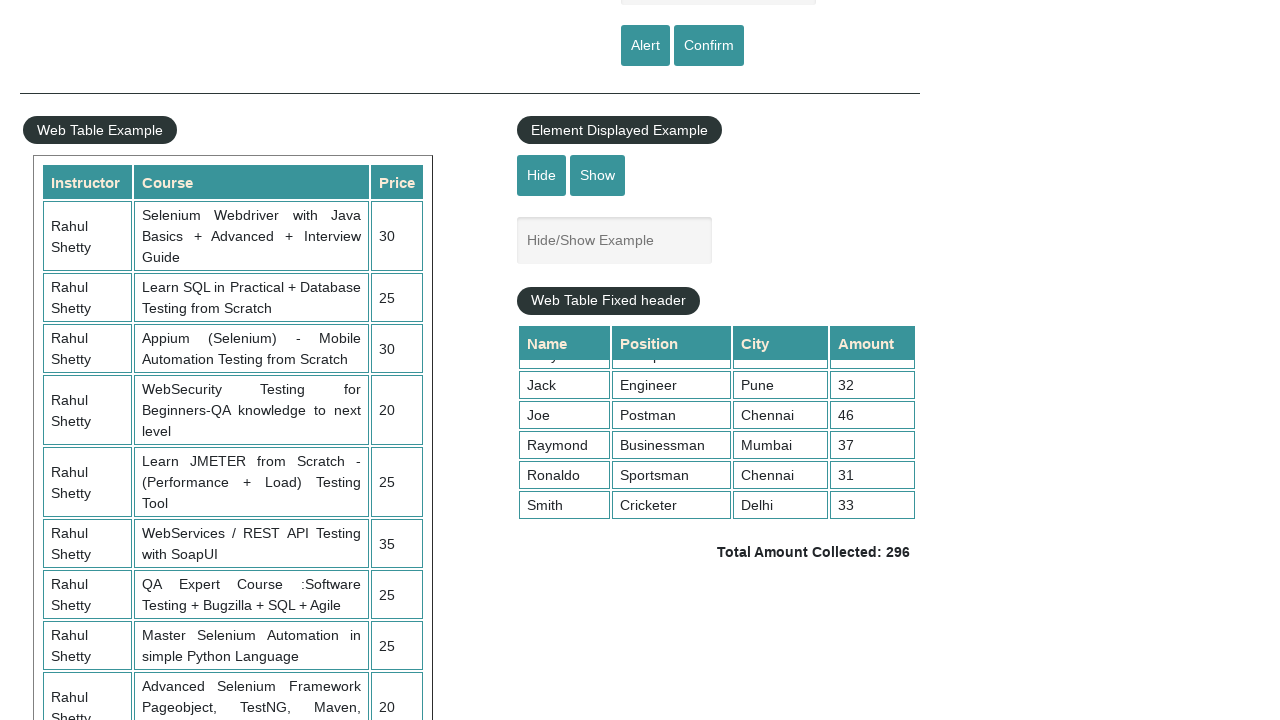

Retrieved all table cells from 4th column
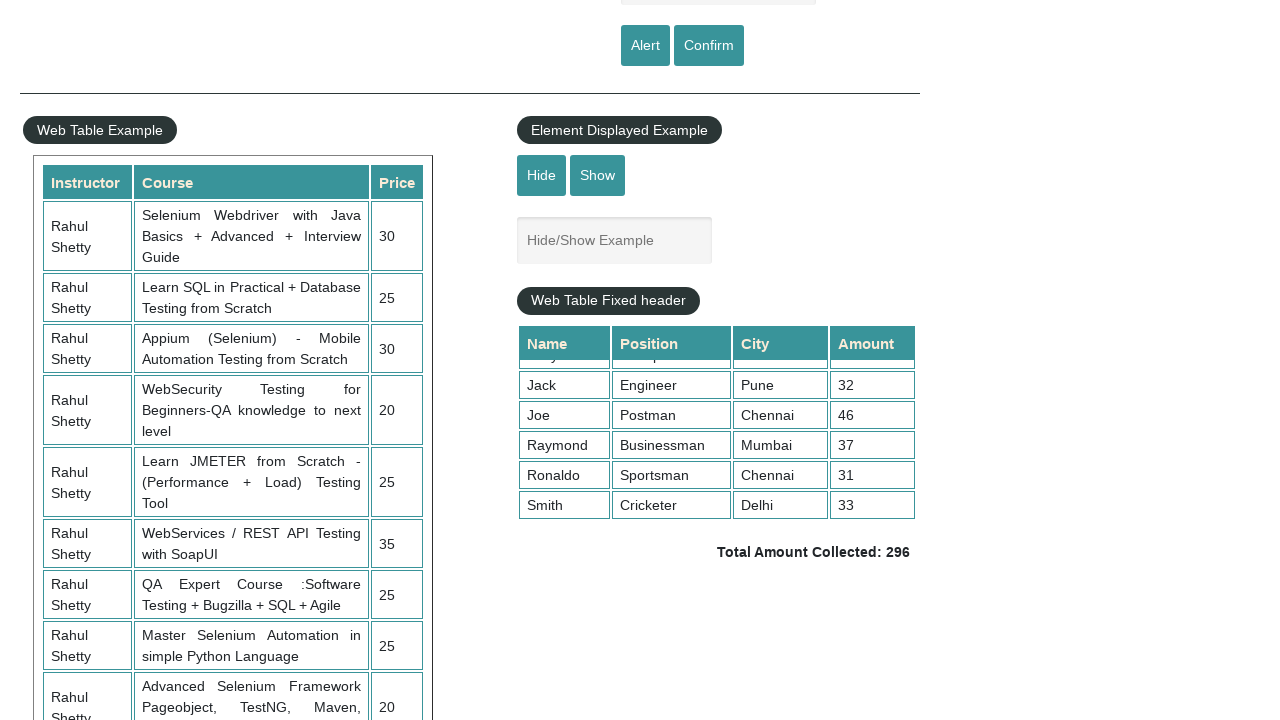

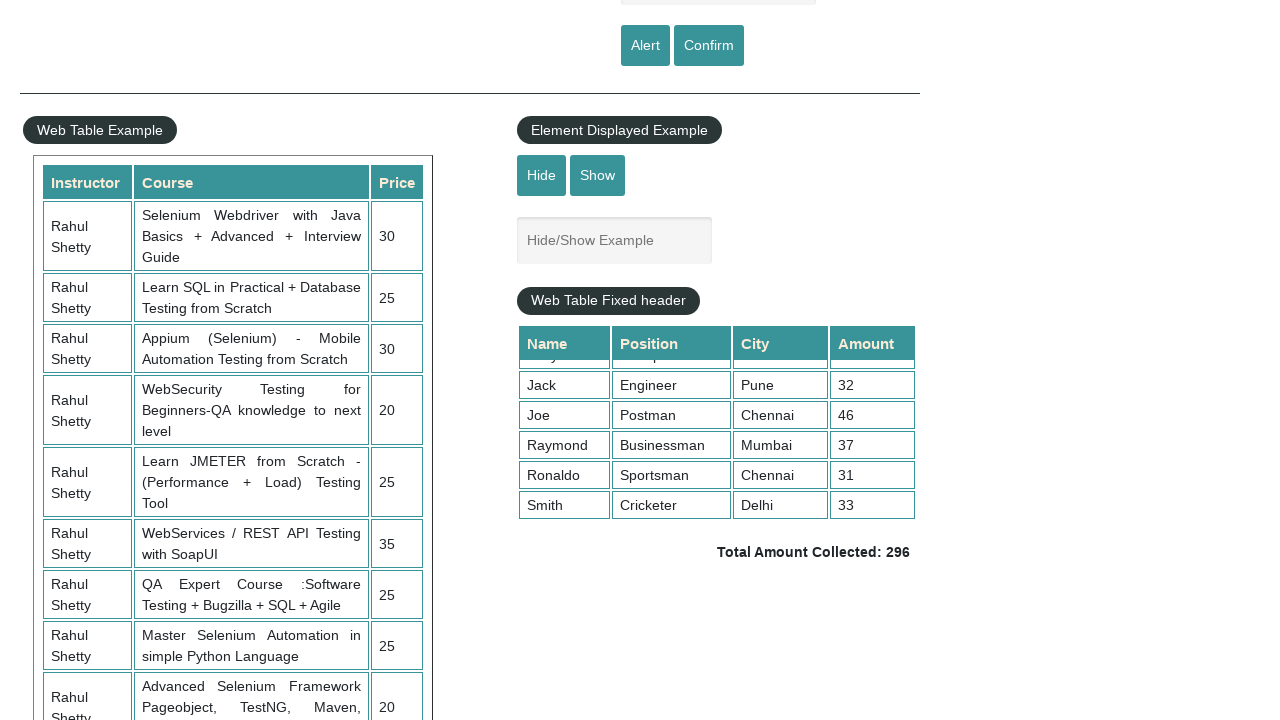